Tests browser forward navigation by clicking a link, going back, then using browser forward button and verifying the URL changes correctly.

Starting URL: https://uljanovs.github.io/site/examples/po

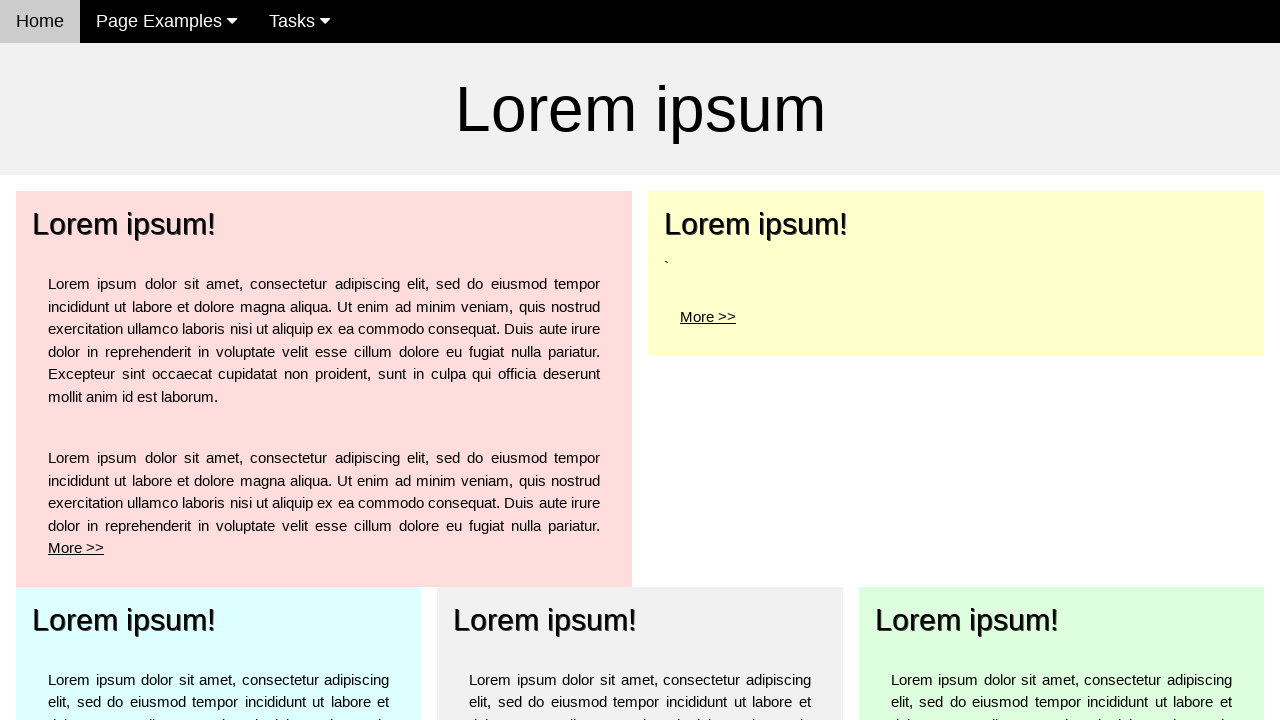

Clicked 'More >' link for the top left element at (76, 548) on xpath=/html/body/div[3]/div[1]/div/div/p[2]/a
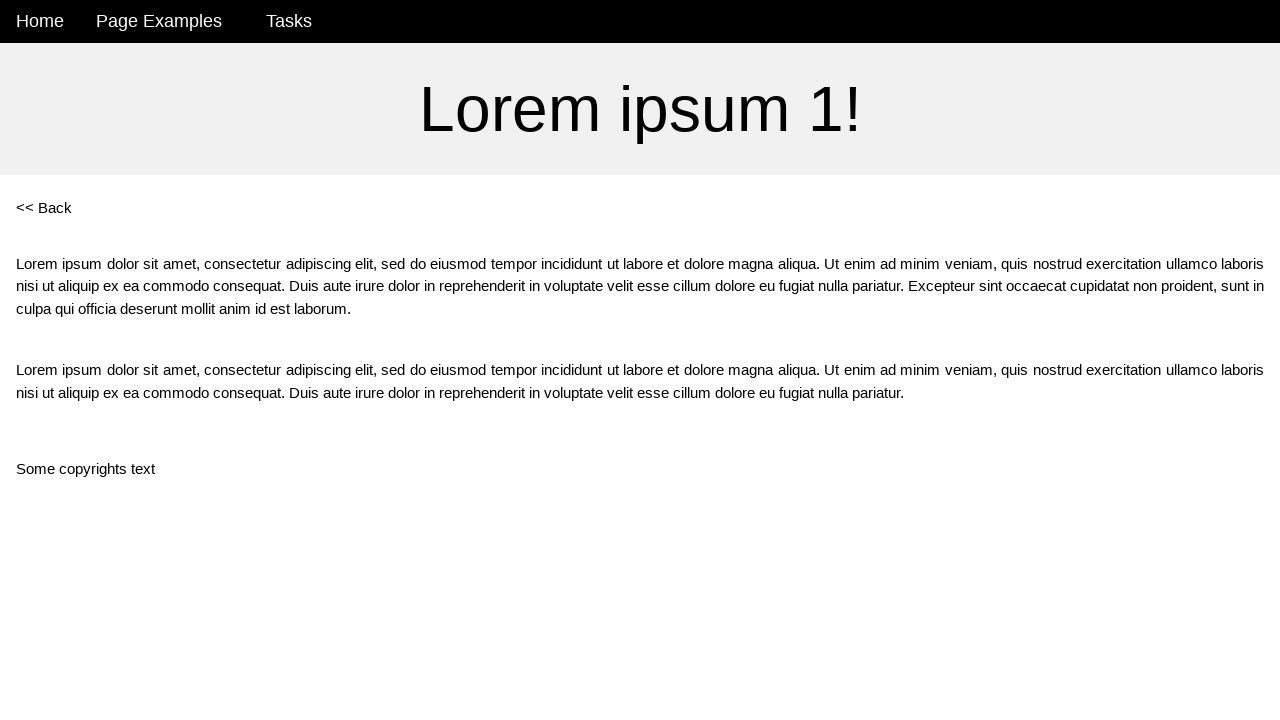

Navigation to po1 page completed
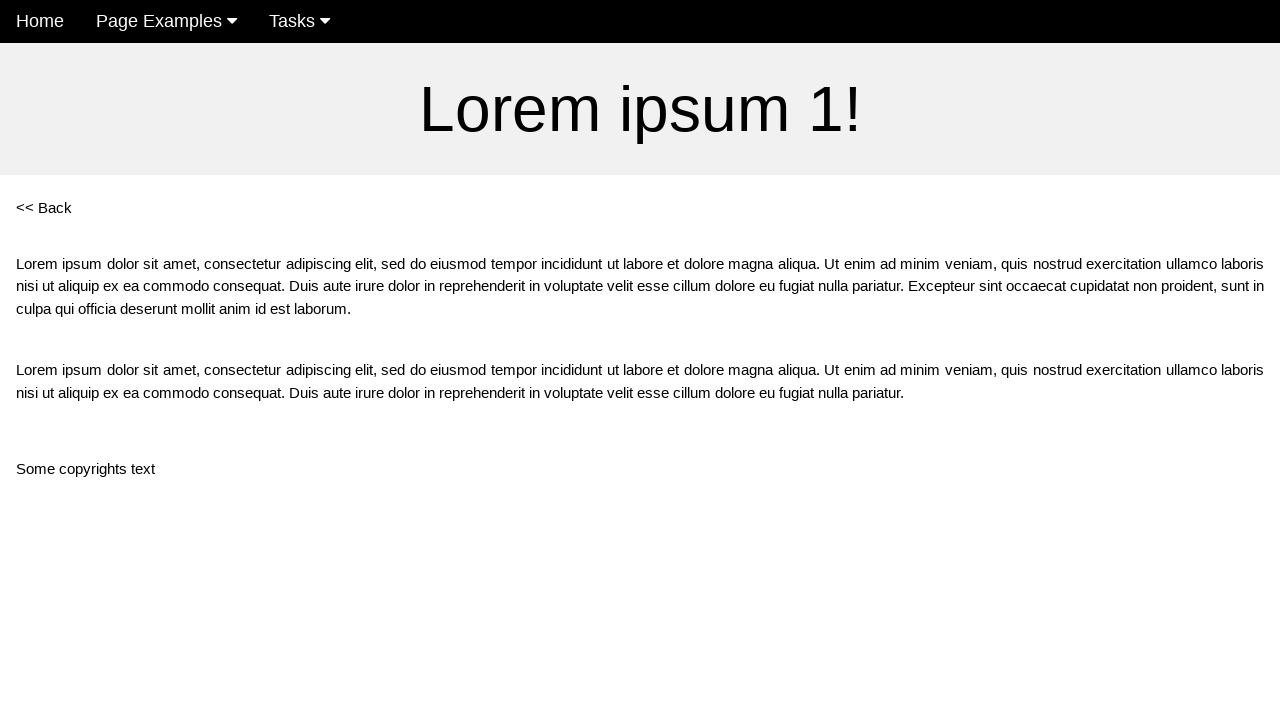

Navigated back using browser history
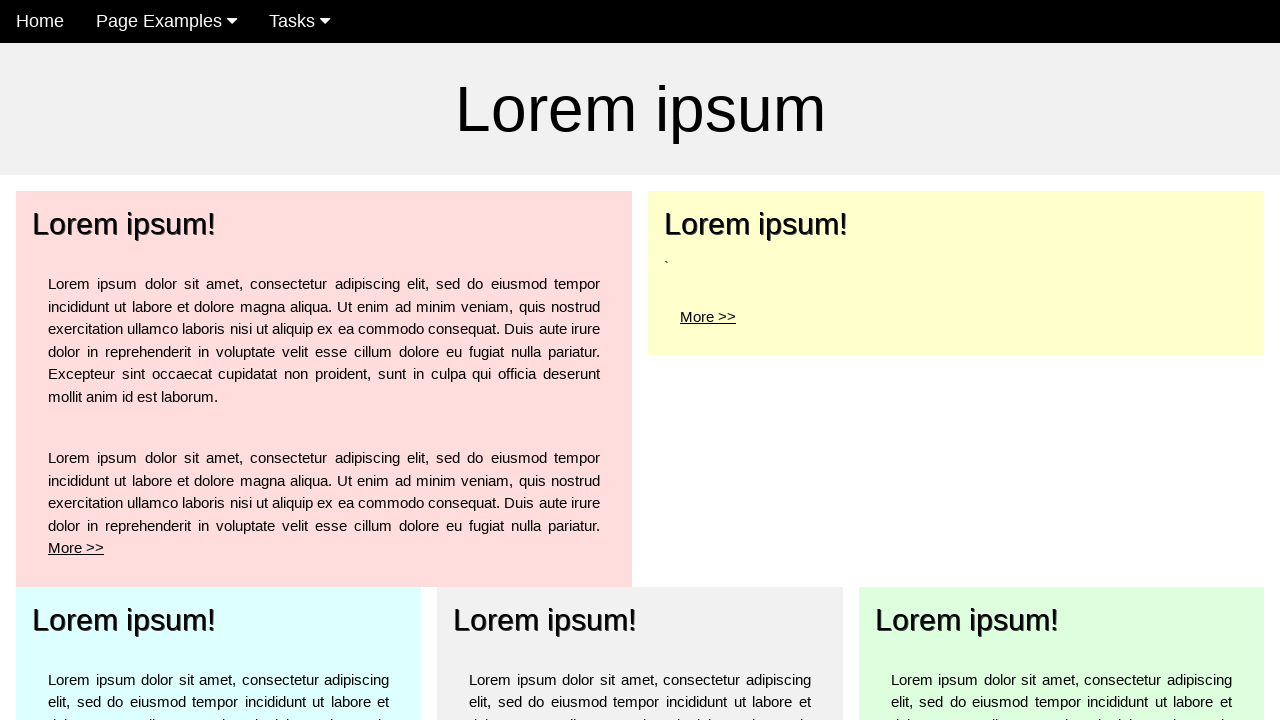

Navigated forward using browser history
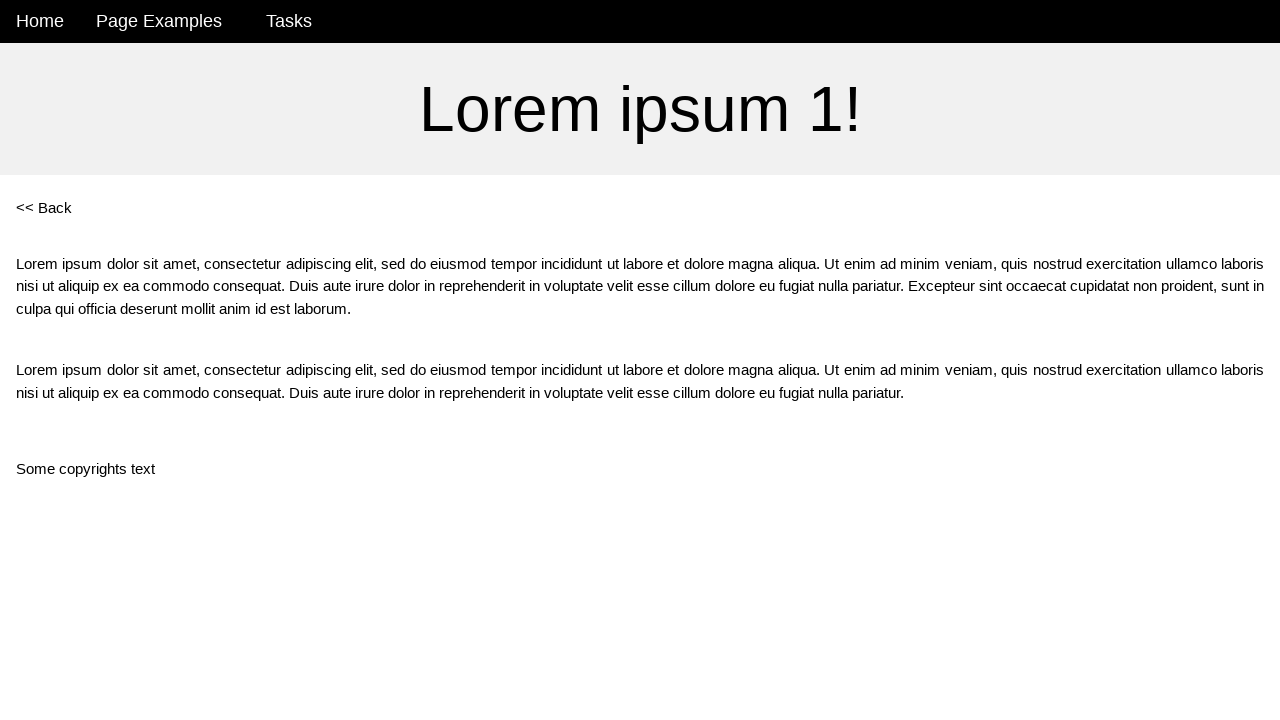

Verified URL is po1 page after forward navigation
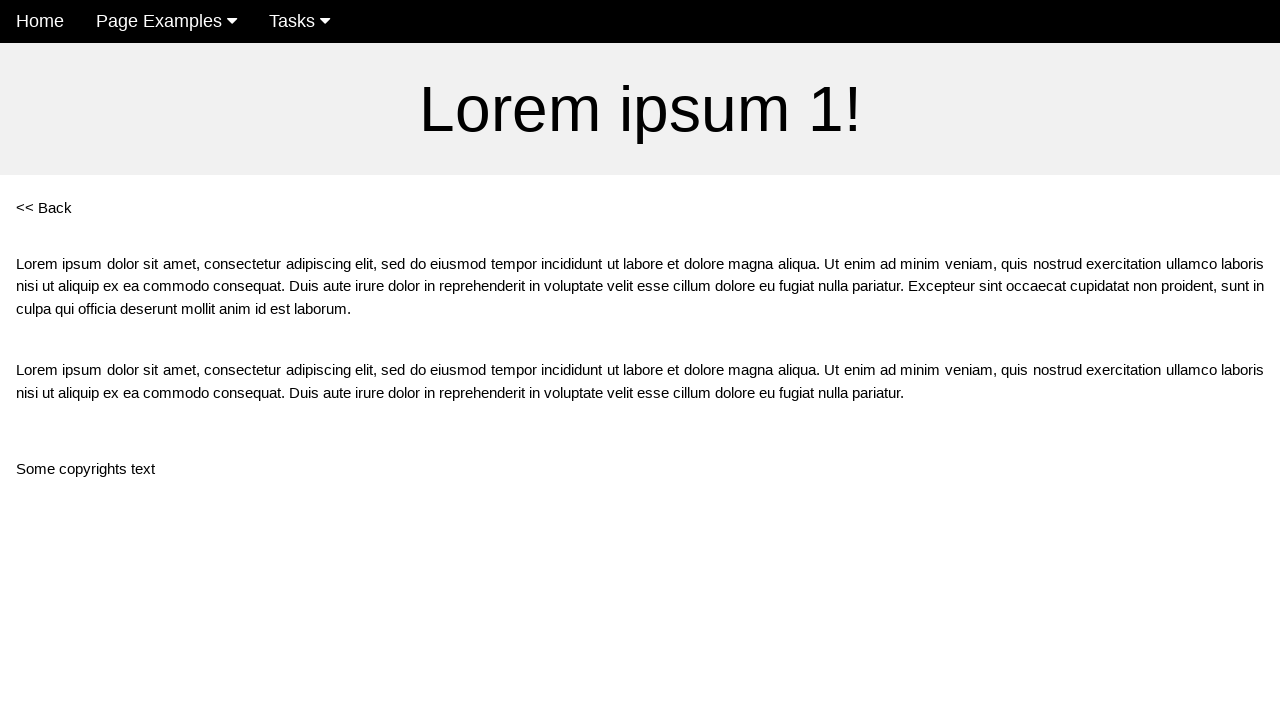

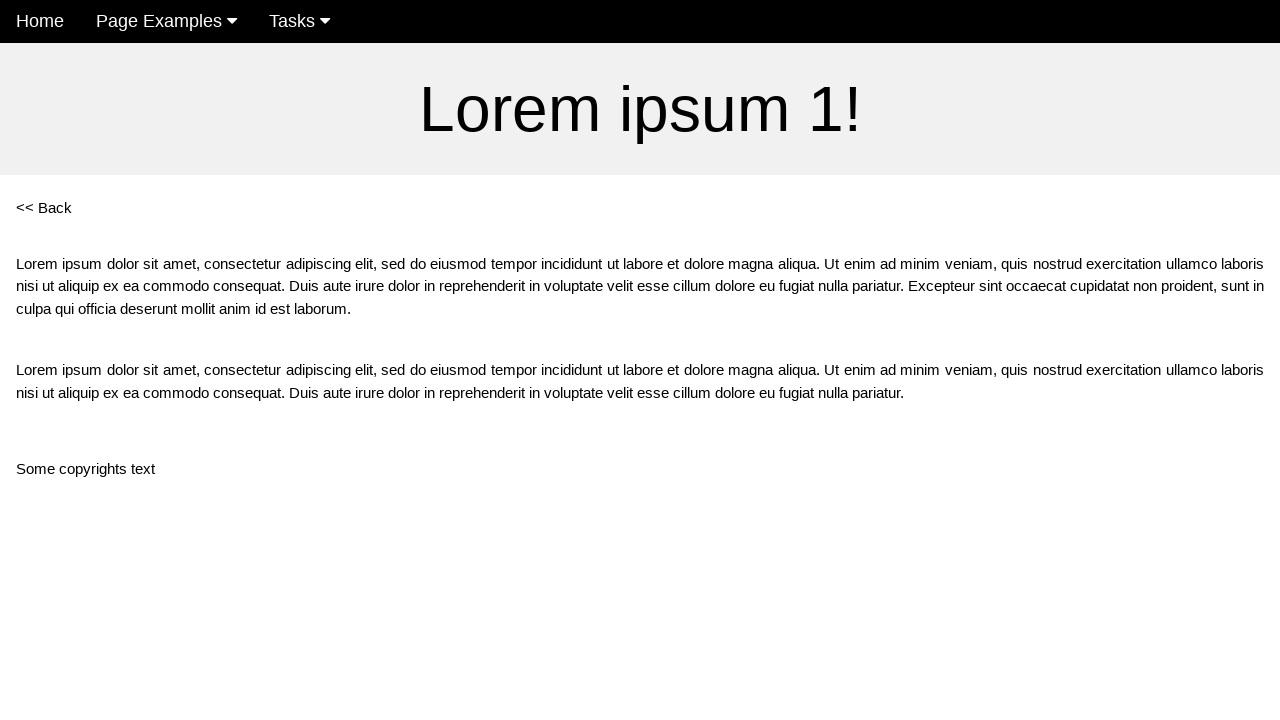